Opens the products page and verifies it loads correctly

Starting URL: https://www.automationexercise.com/

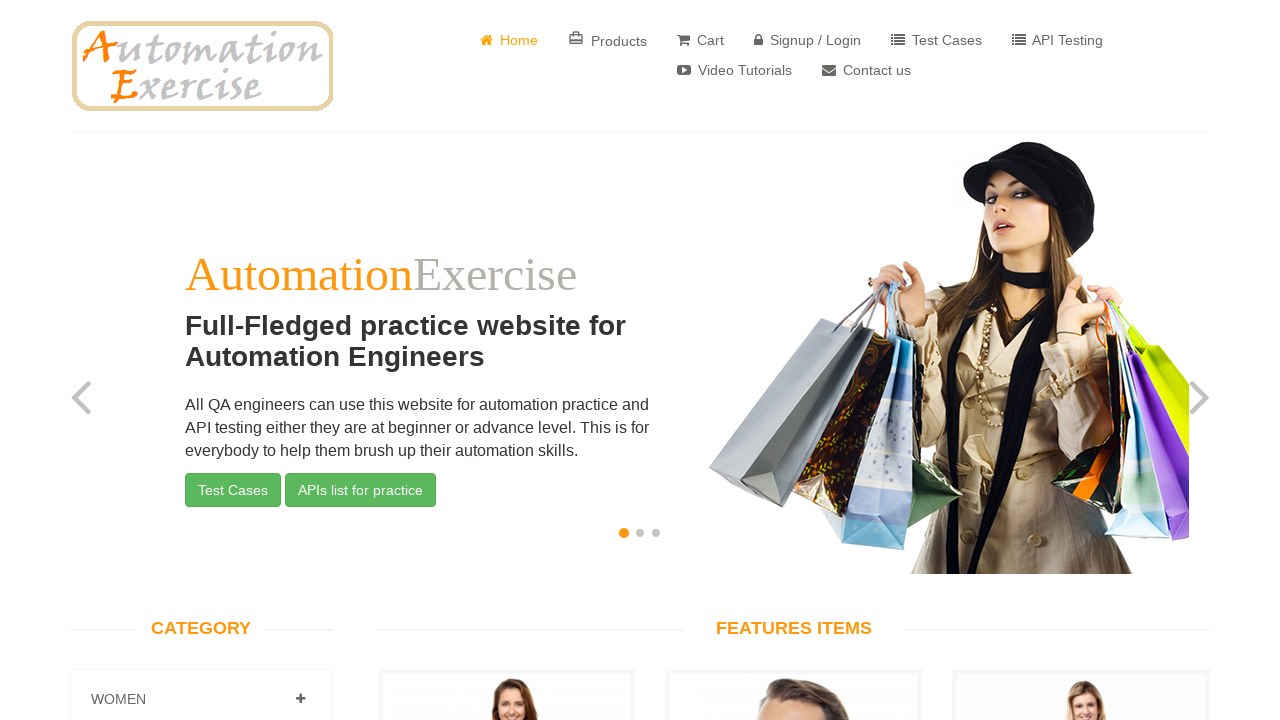

Clicked Products link to navigate to products page at (608, 40) on text=Products
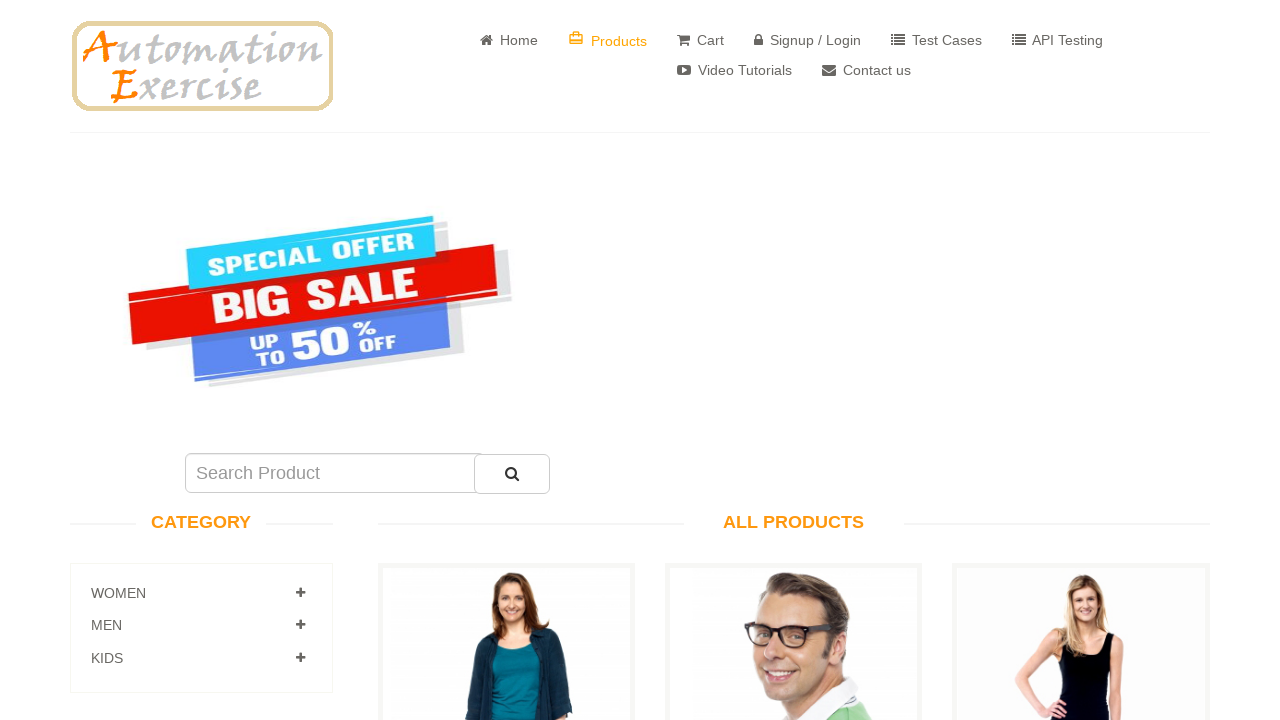

Products page loaded successfully and features_items section is visible
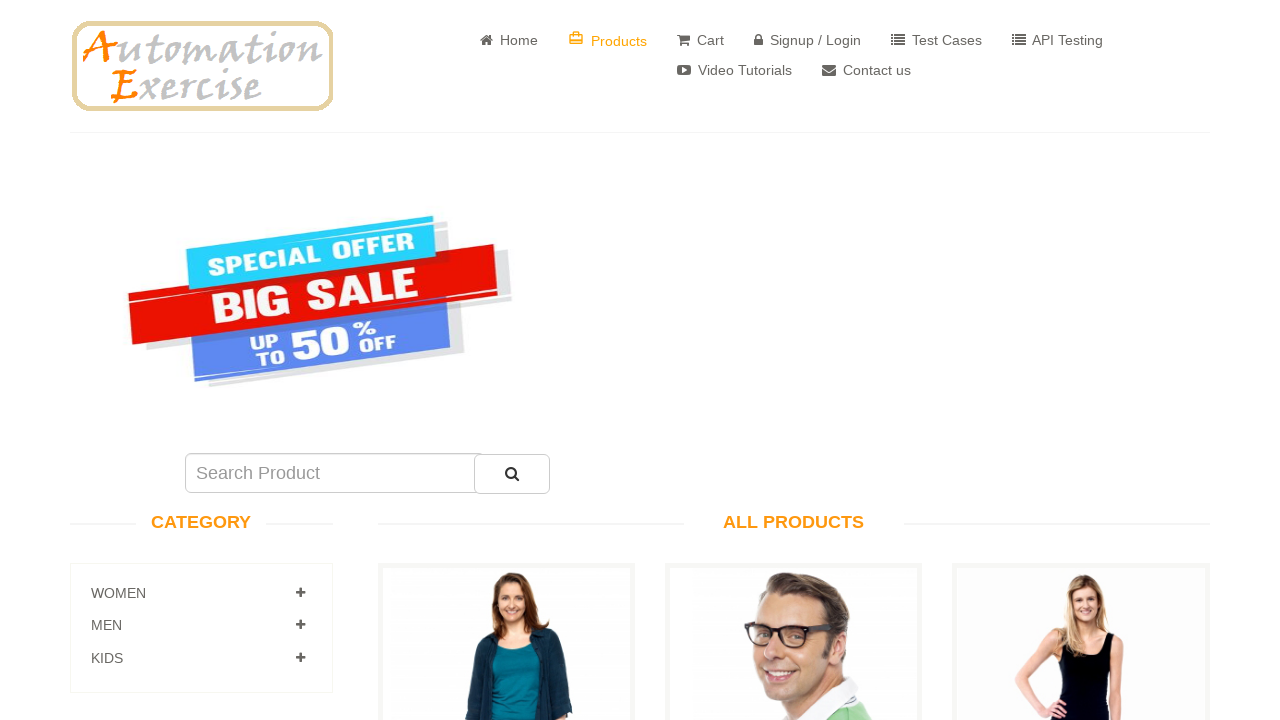

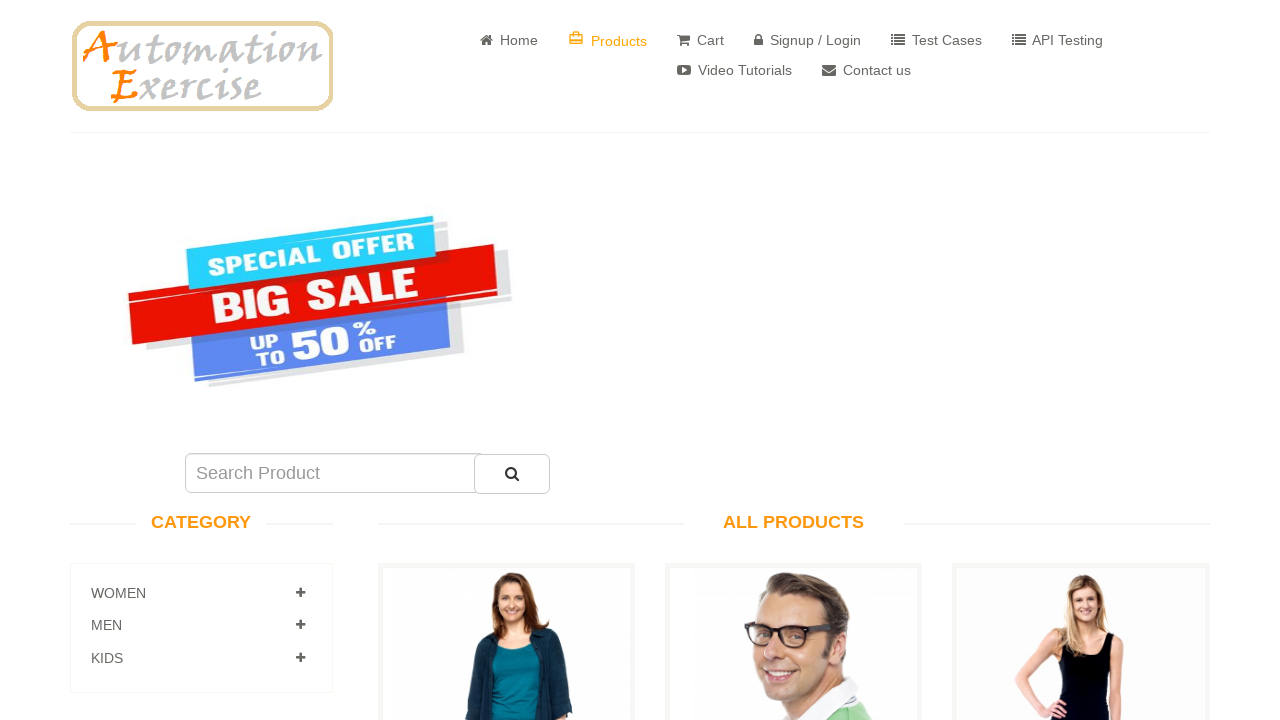